Opens the Selenium website, right-clicks on major navigation tabs (Downloads, Documentation, Projects, Support, Blog) to open them in new tabs, then switches to the Projects tab

Starting URL: https://www.selenium.dev/

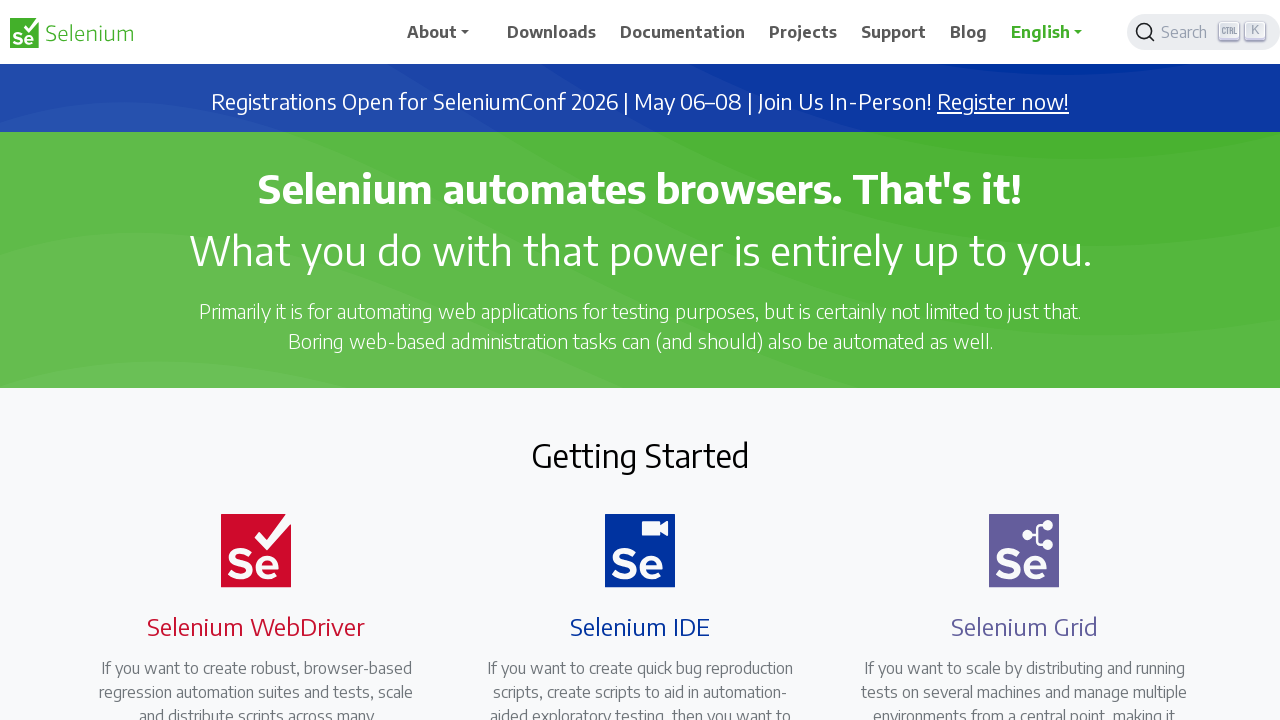

Navigated to Selenium website
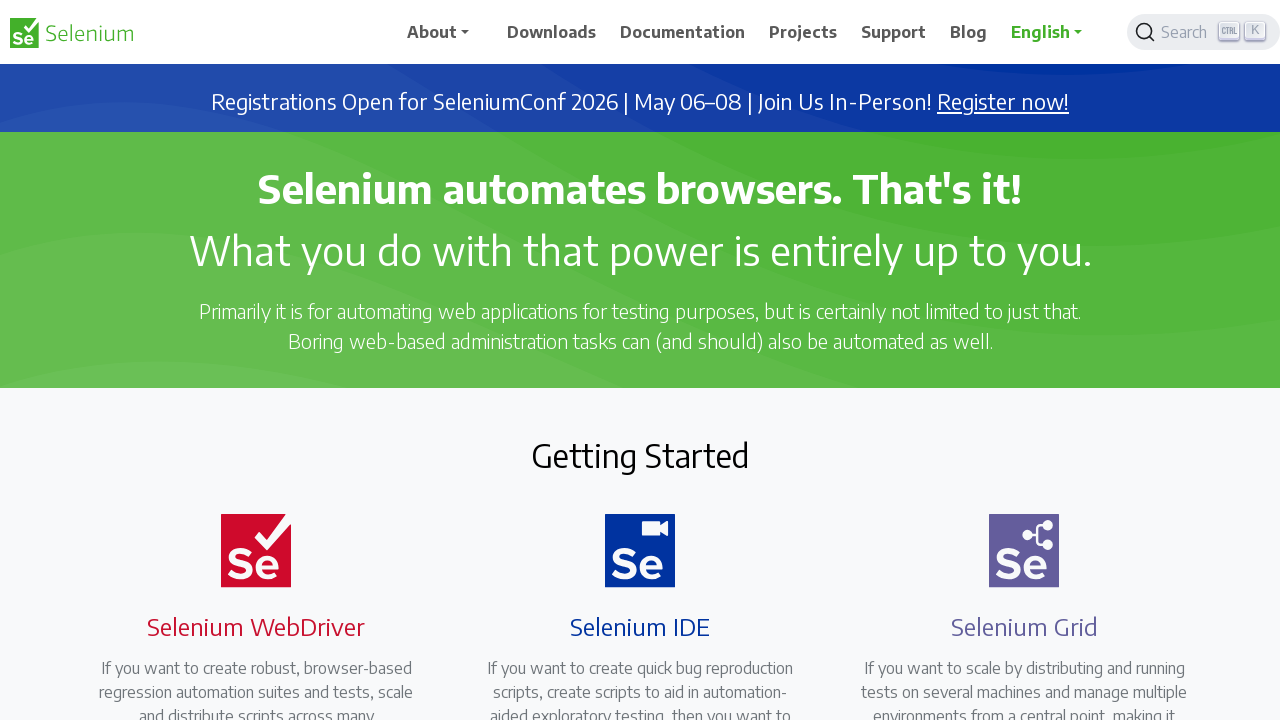

Located Downloads navigation link
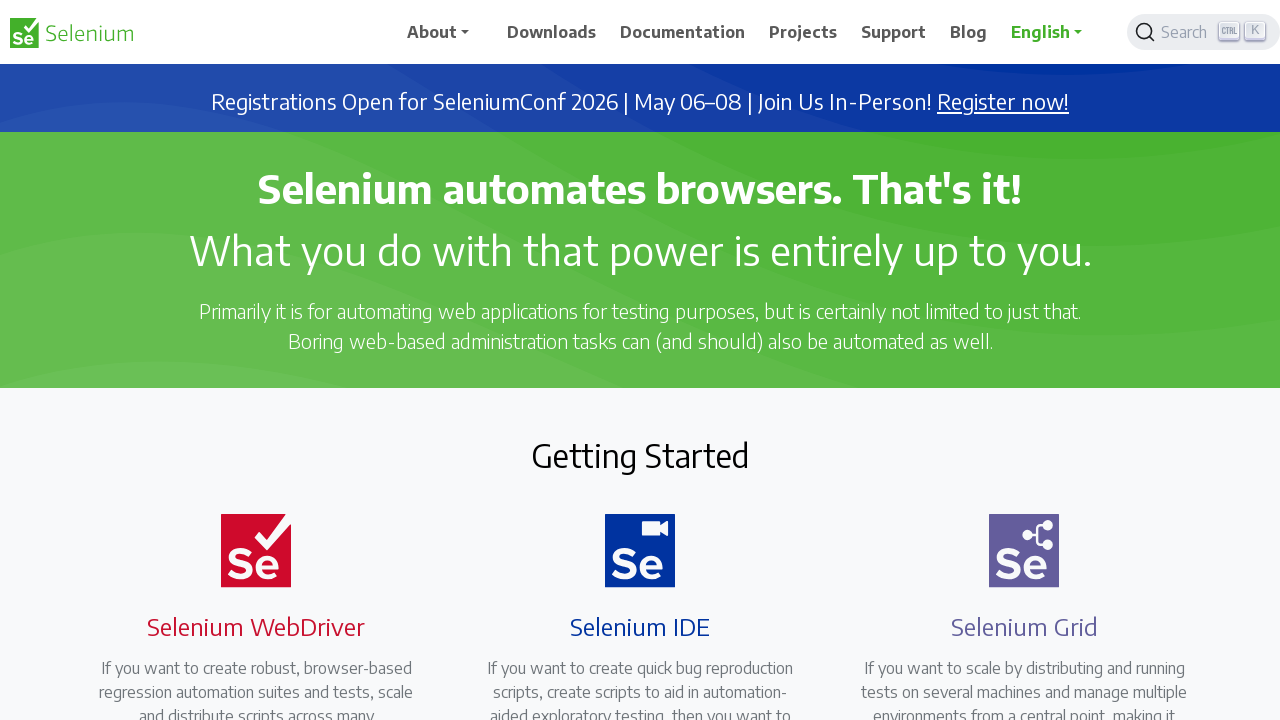

Located Documentation navigation link
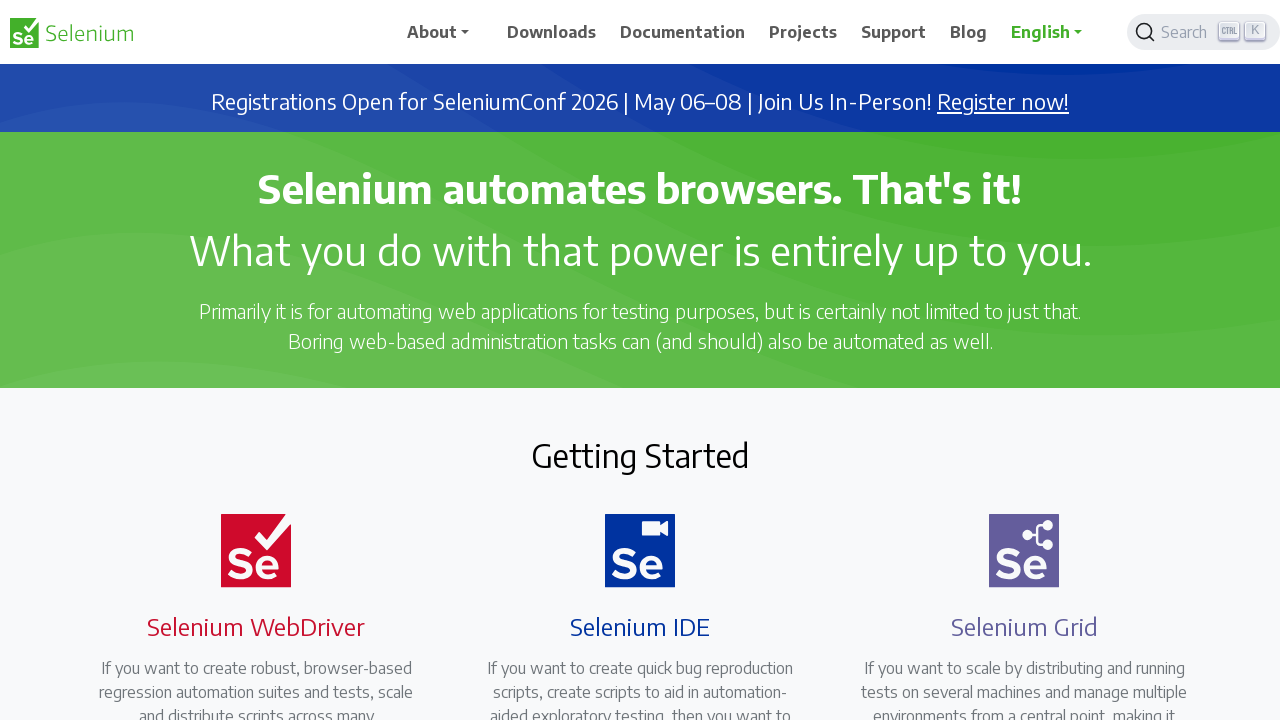

Located Projects navigation link
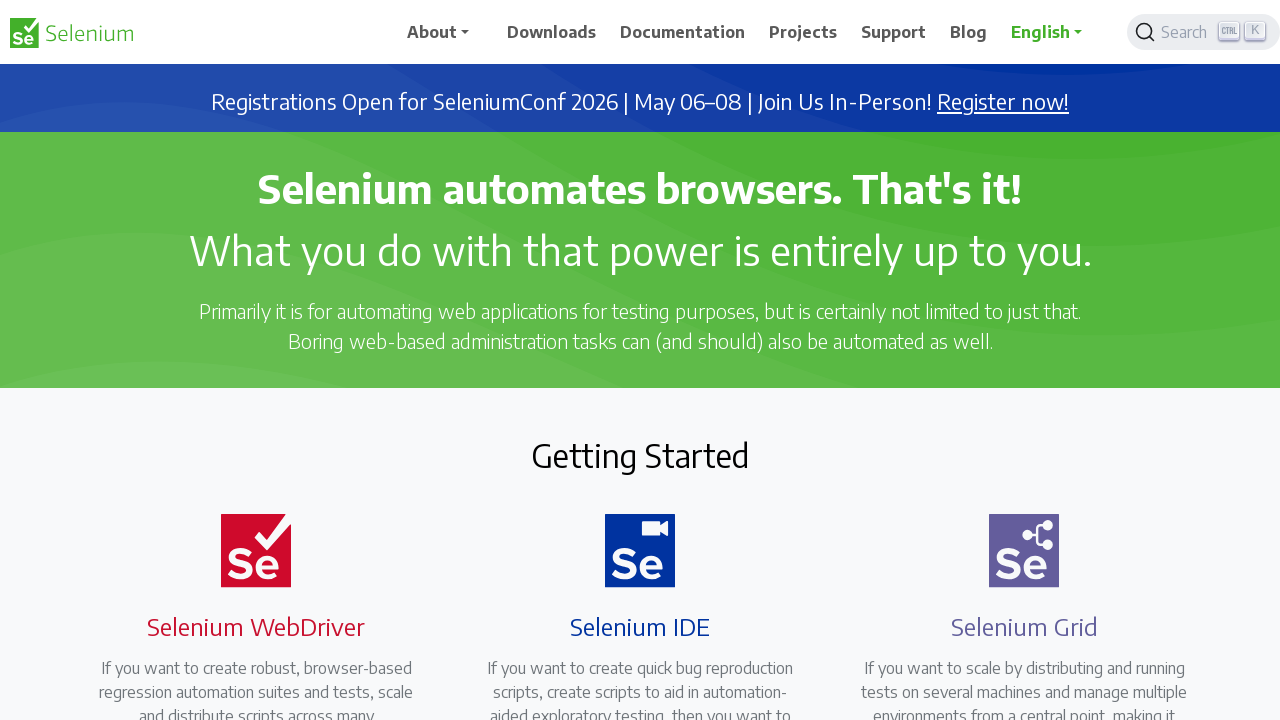

Located Support navigation link
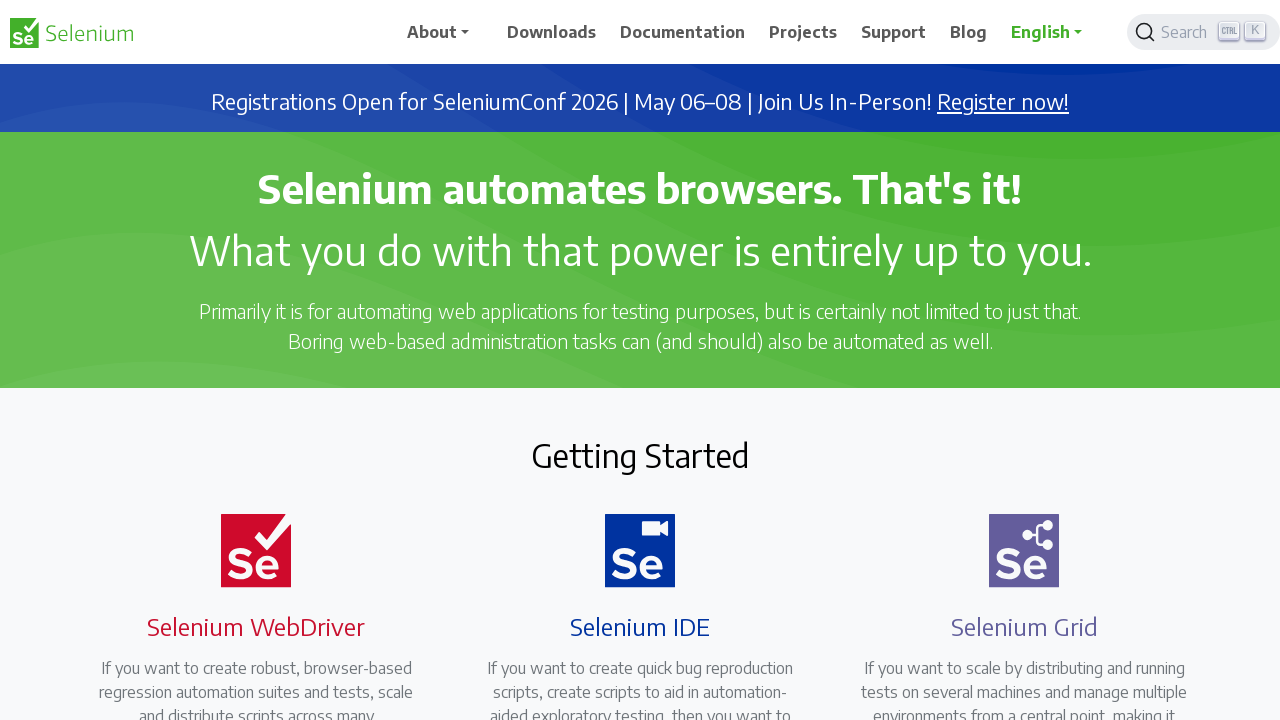

Located Blog navigation link
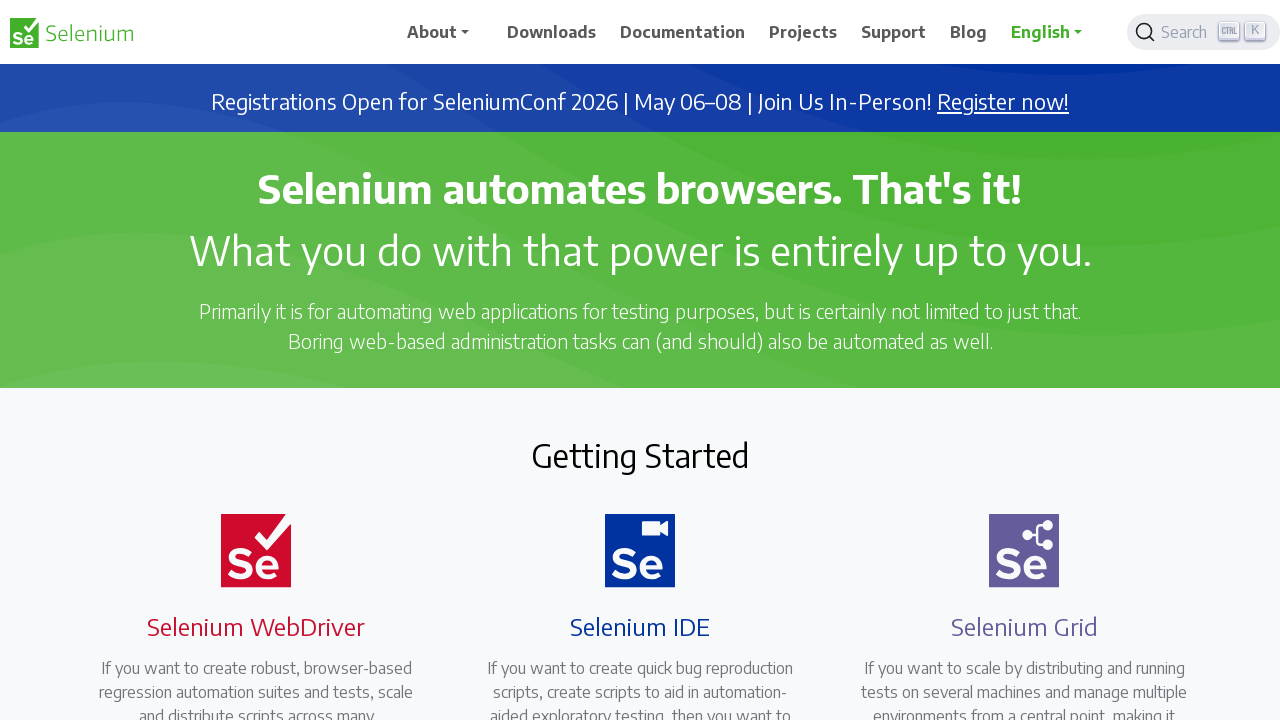

Right-clicked Downloads link at (552, 32) on xpath=//span[text()='Downloads']
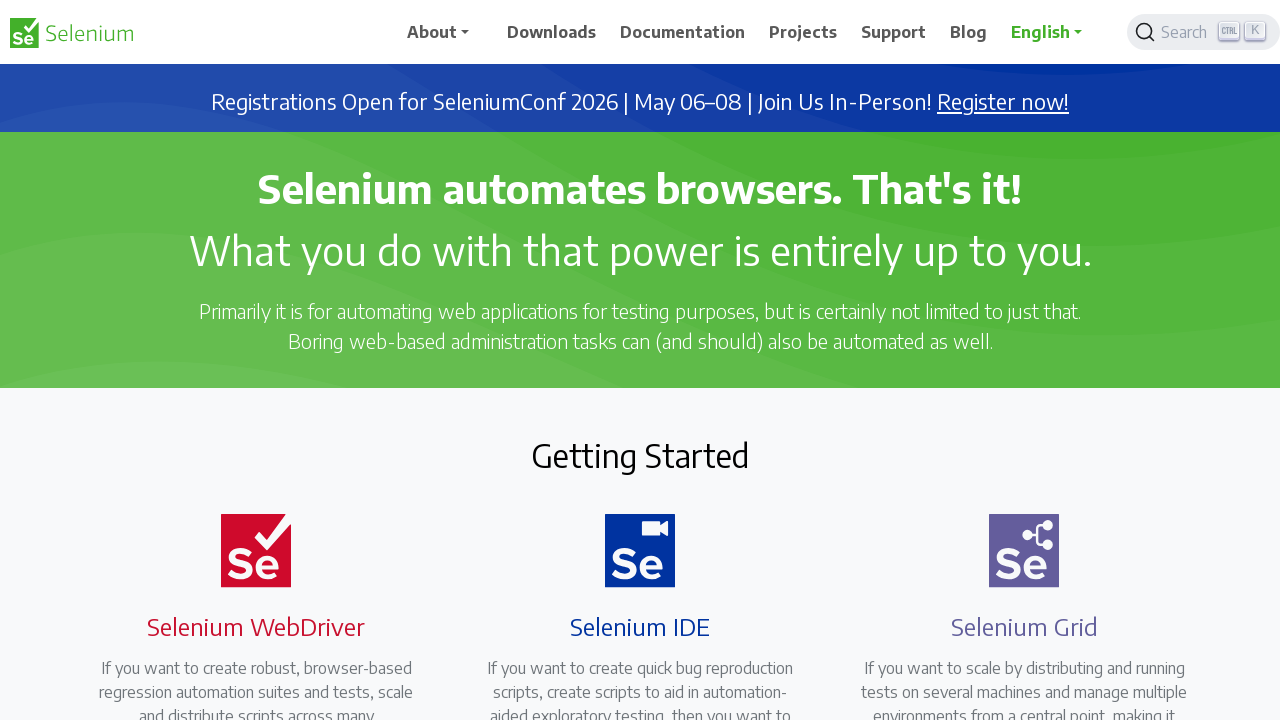

Opened Downloads link in new tab
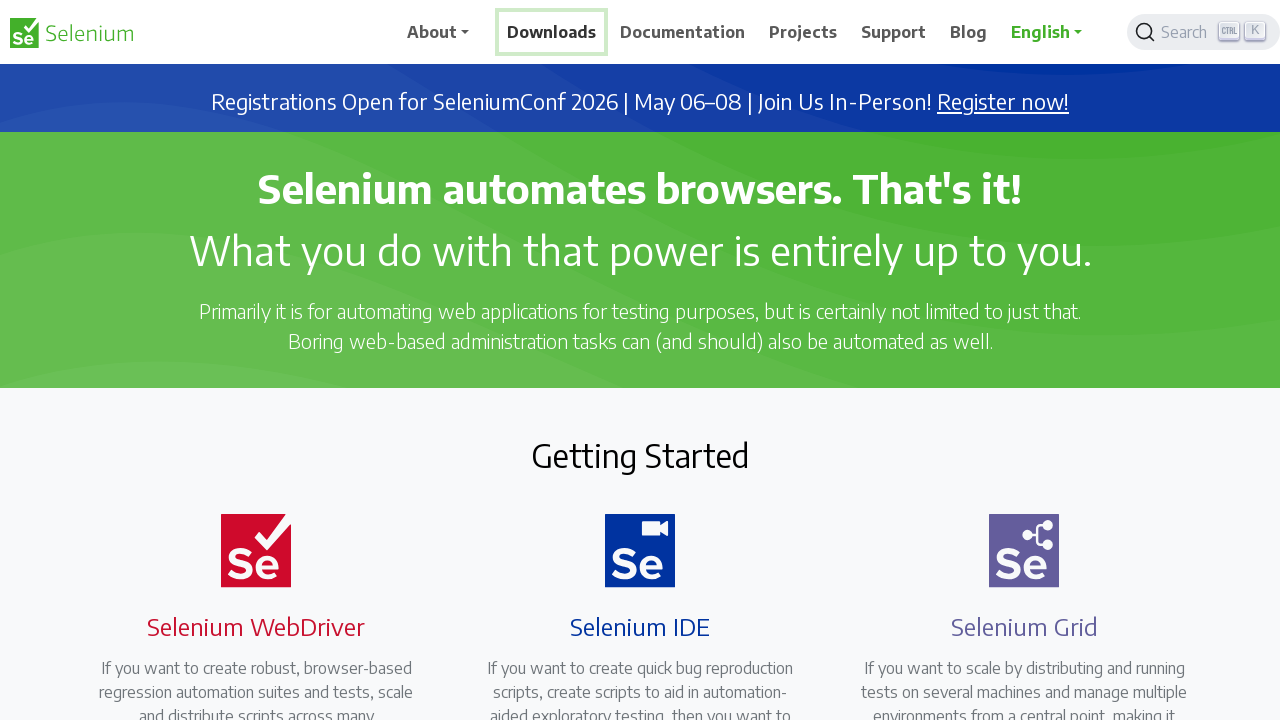

Right-clicked Documentation link at (683, 32) on xpath=//span[text()='Documentation']
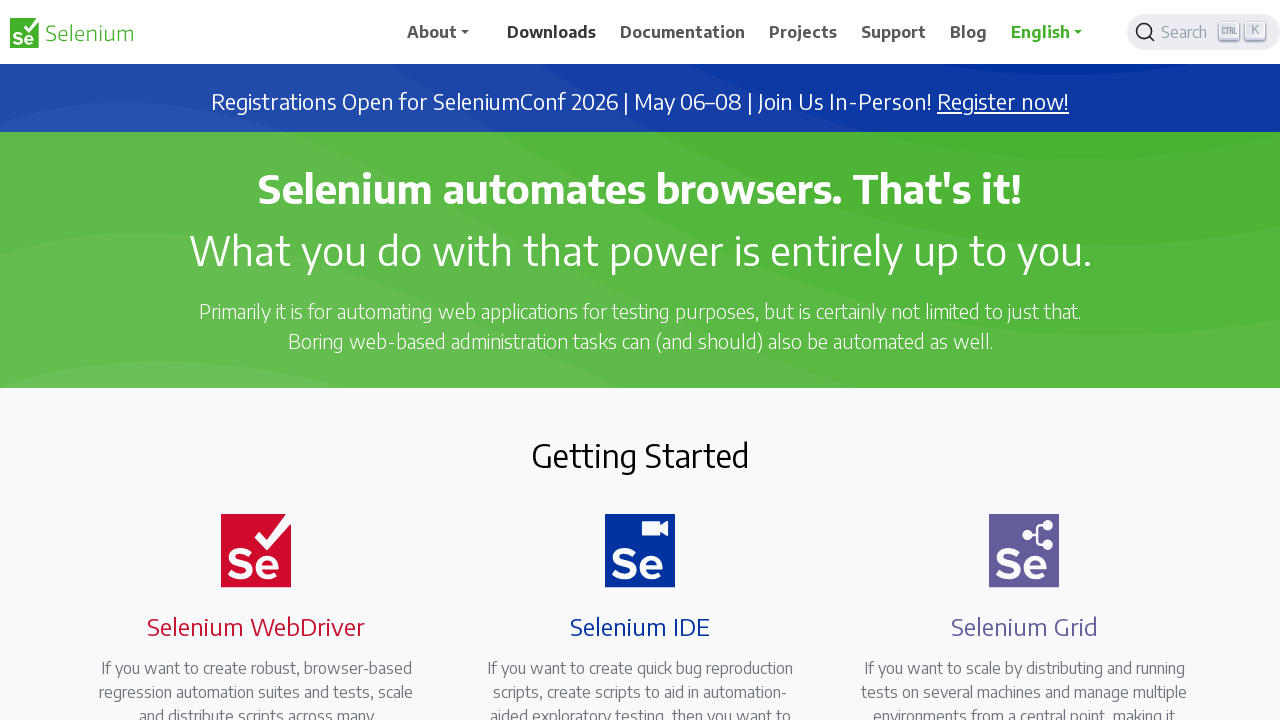

Opened Documentation link in new tab
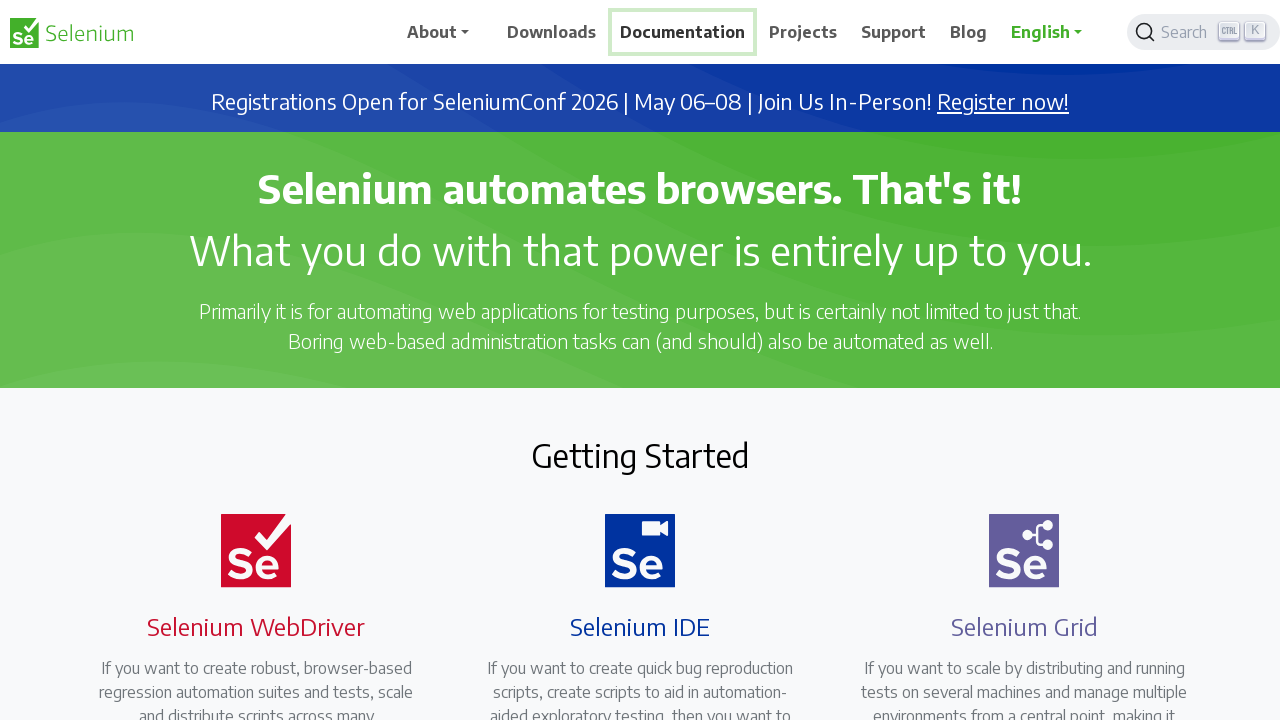

Right-clicked Projects link at (803, 32) on xpath=//span[text()='Projects']
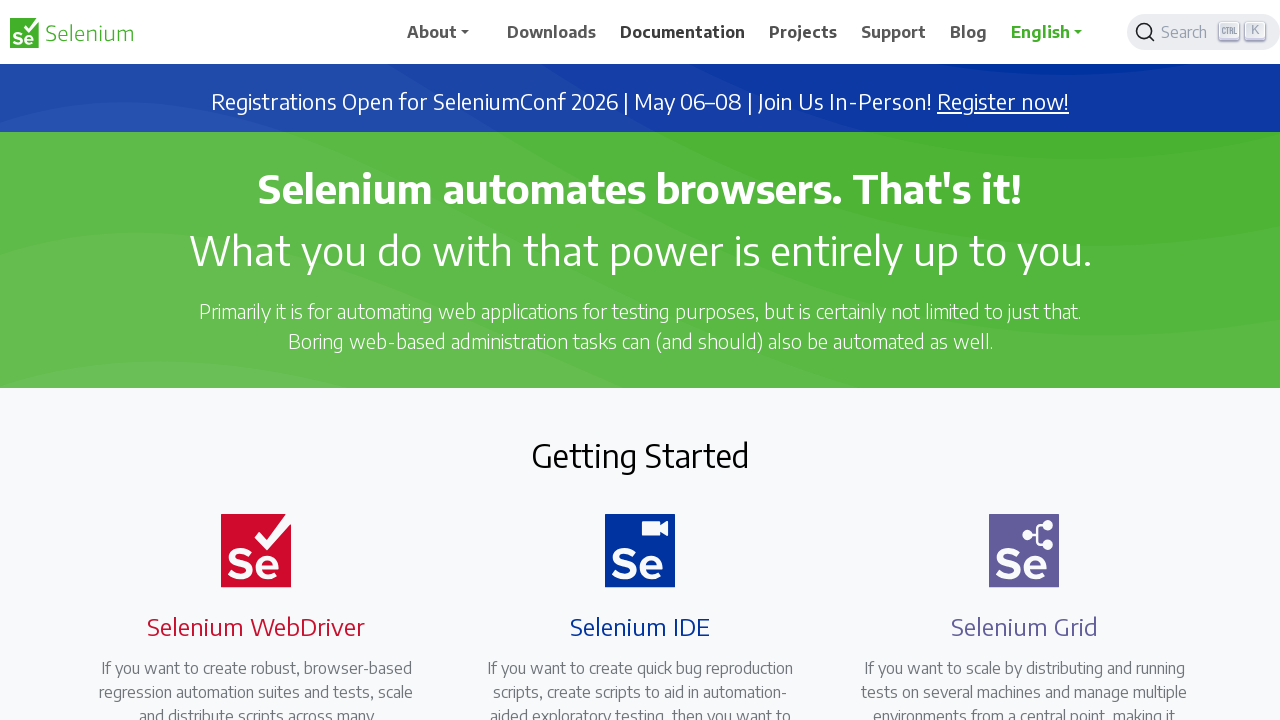

Opened Projects link in new tab
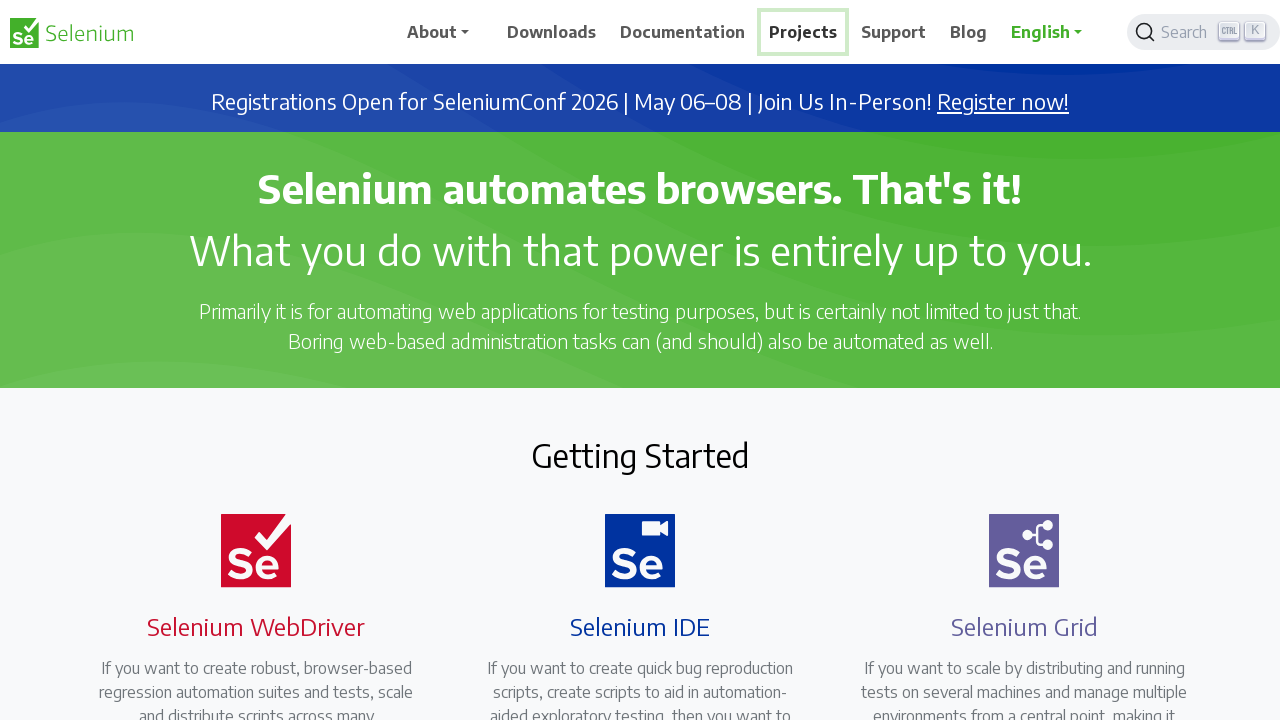

Right-clicked Support link at (894, 32) on xpath=//span[text()='Support']
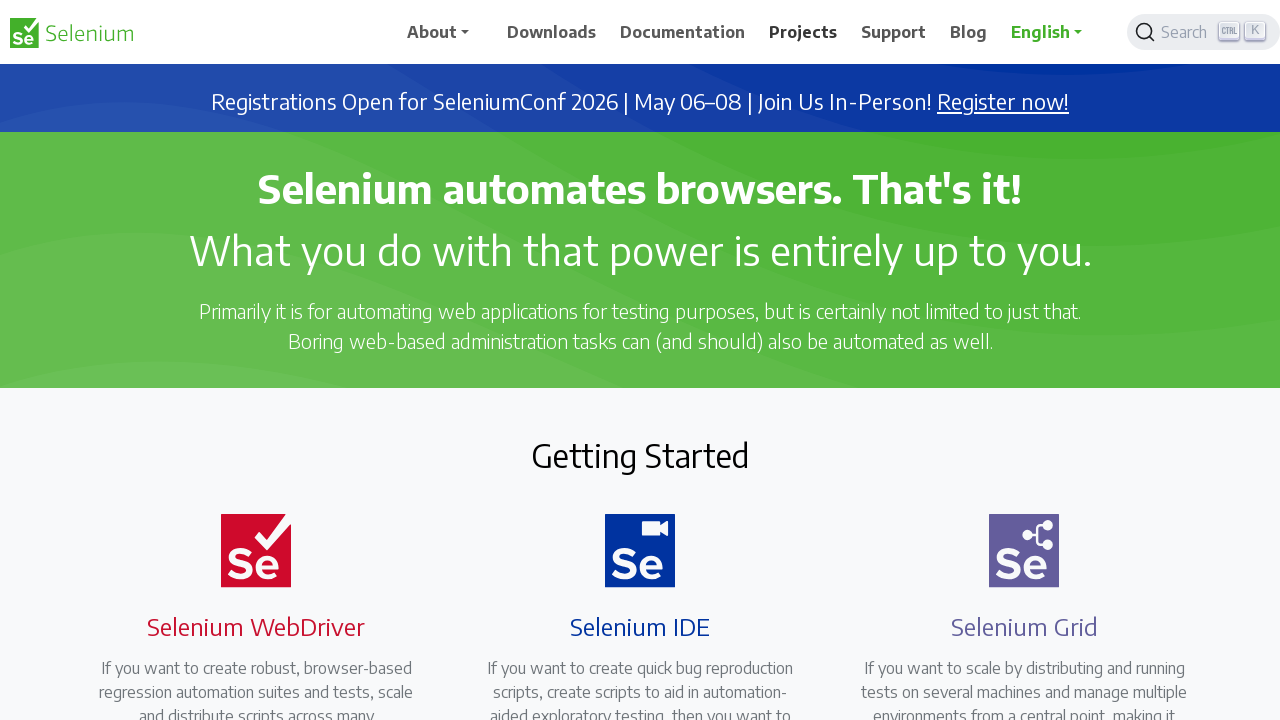

Opened Support link in new tab
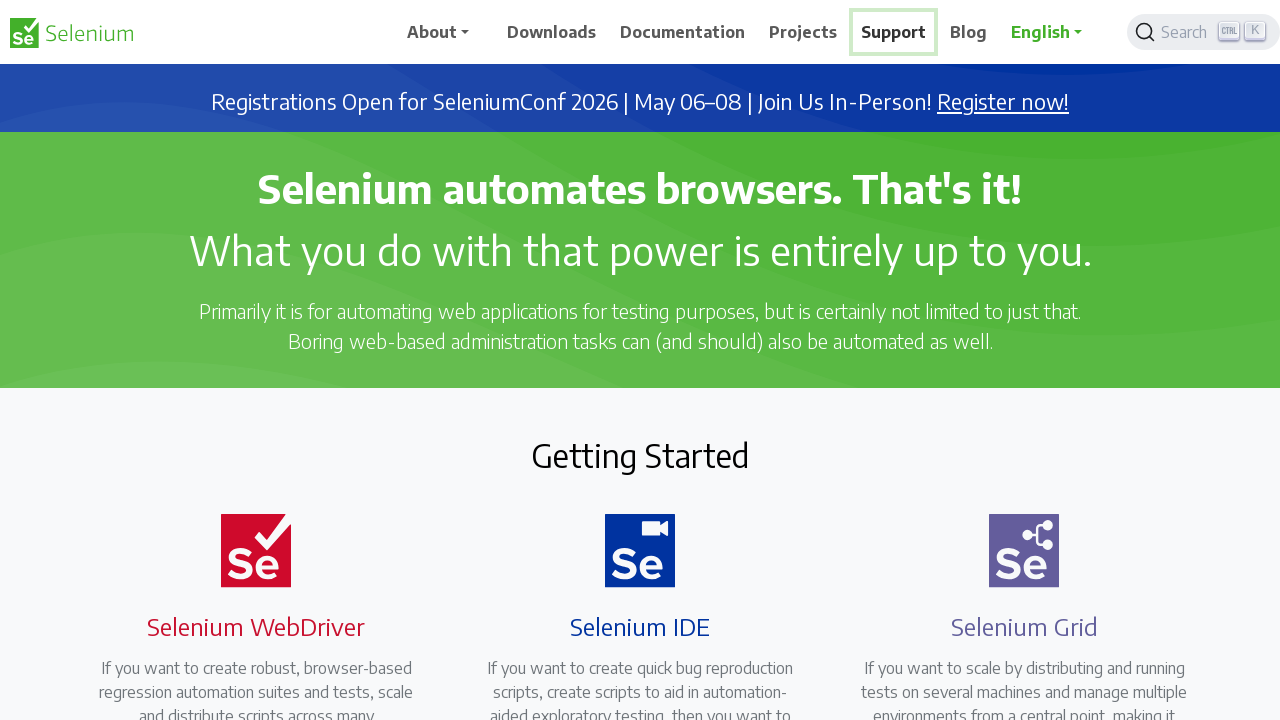

Right-clicked Blog link at (969, 32) on xpath=//span[text()='Blog']
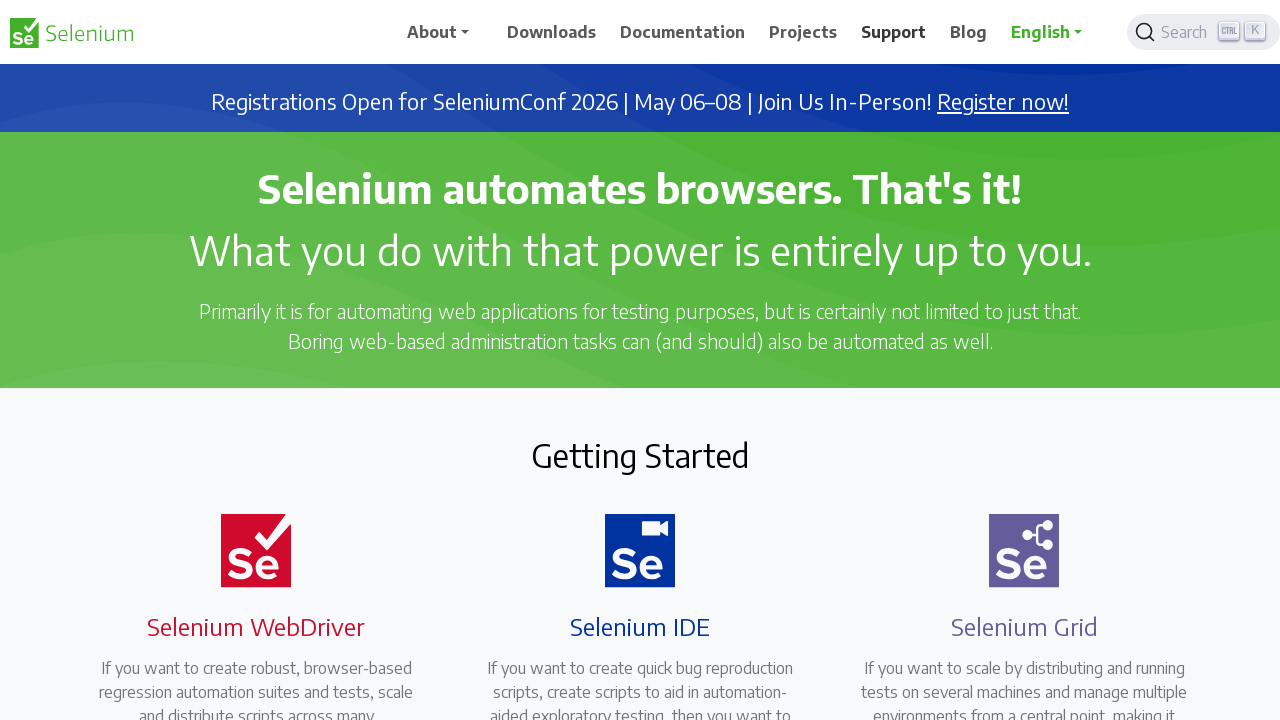

Opened Blog link in new tab
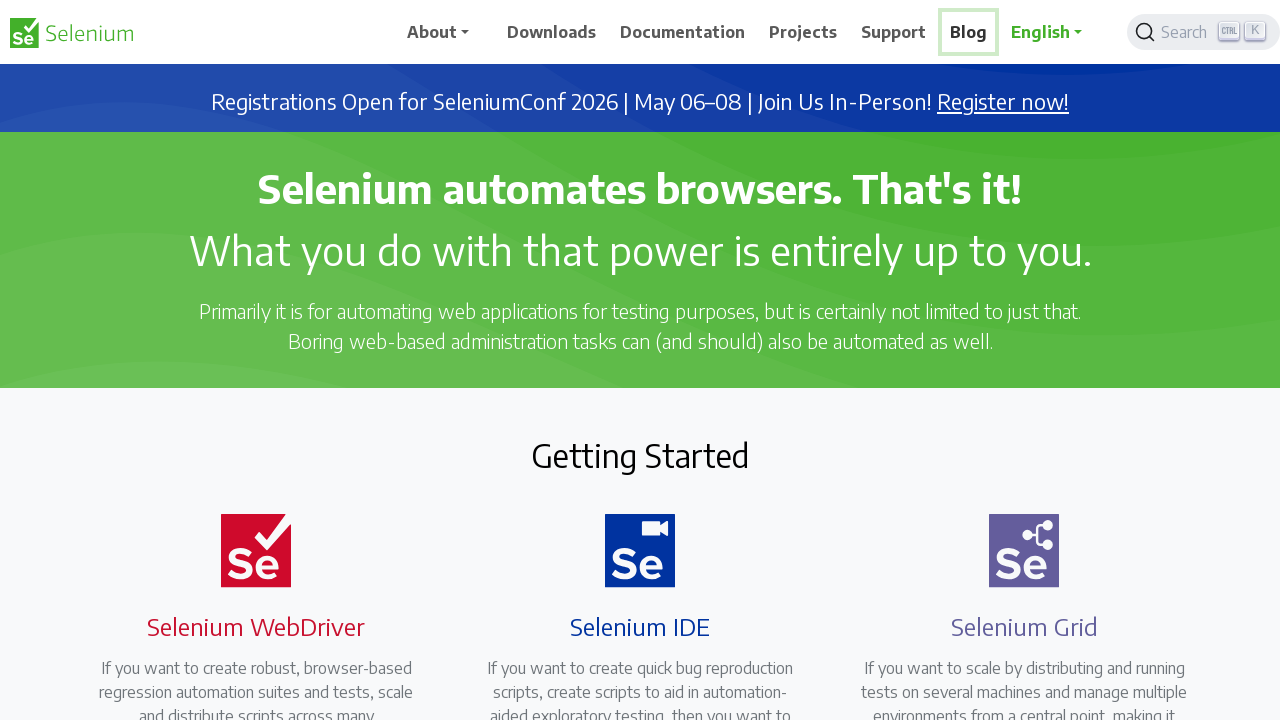

Retrieved all open pages/tabs
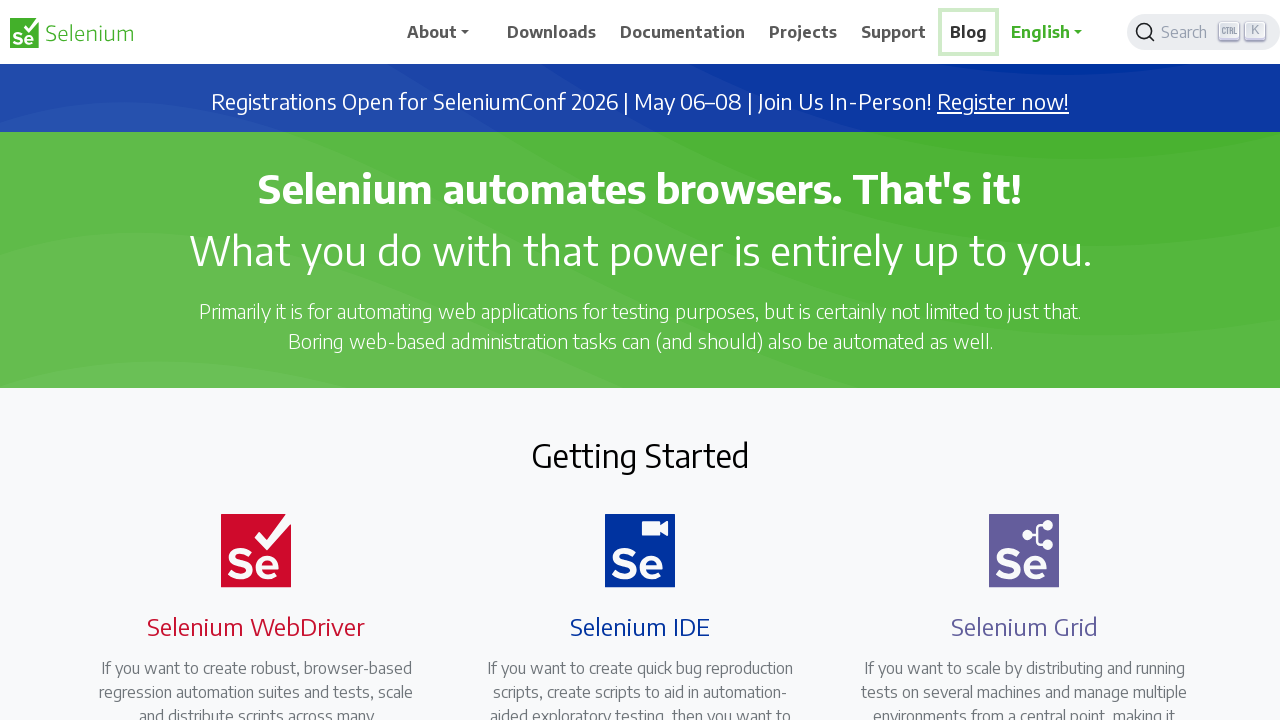

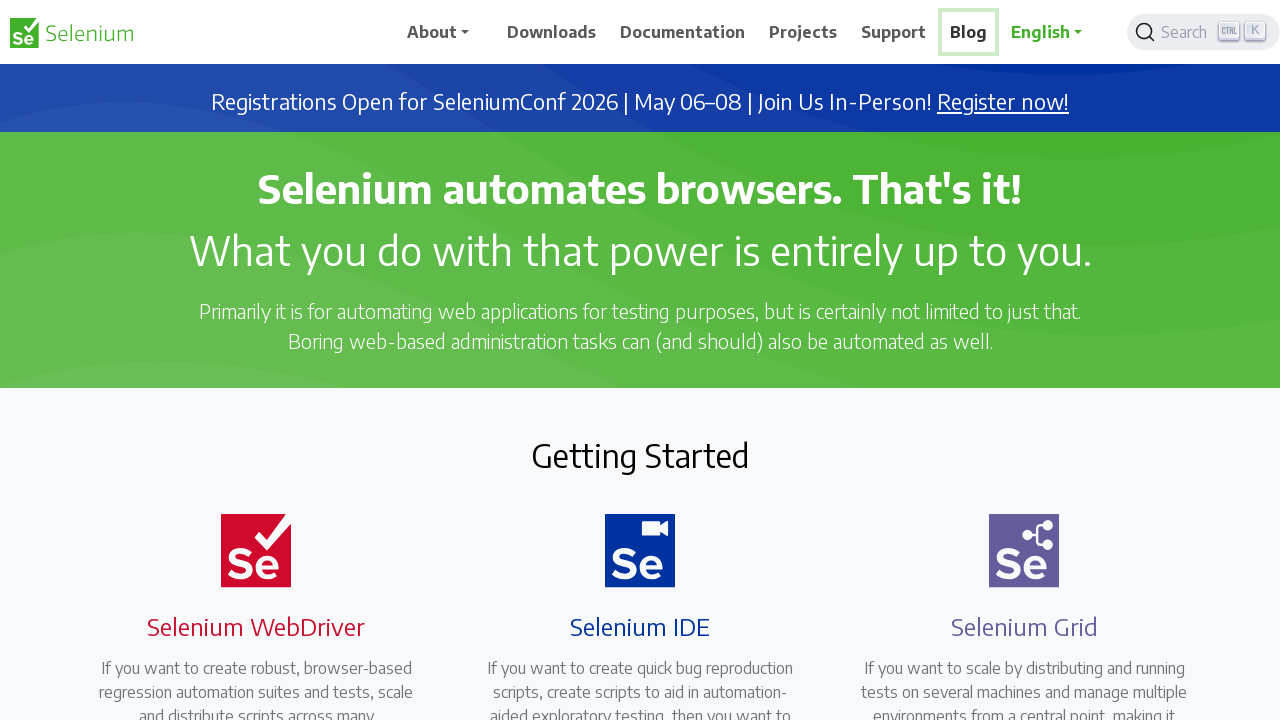